Tests alert handling functionality by triggering different types of alerts and interacting with them (accepting and dismissing)

Starting URL: https://rahulshettyacademy.com/AutomationPractice/

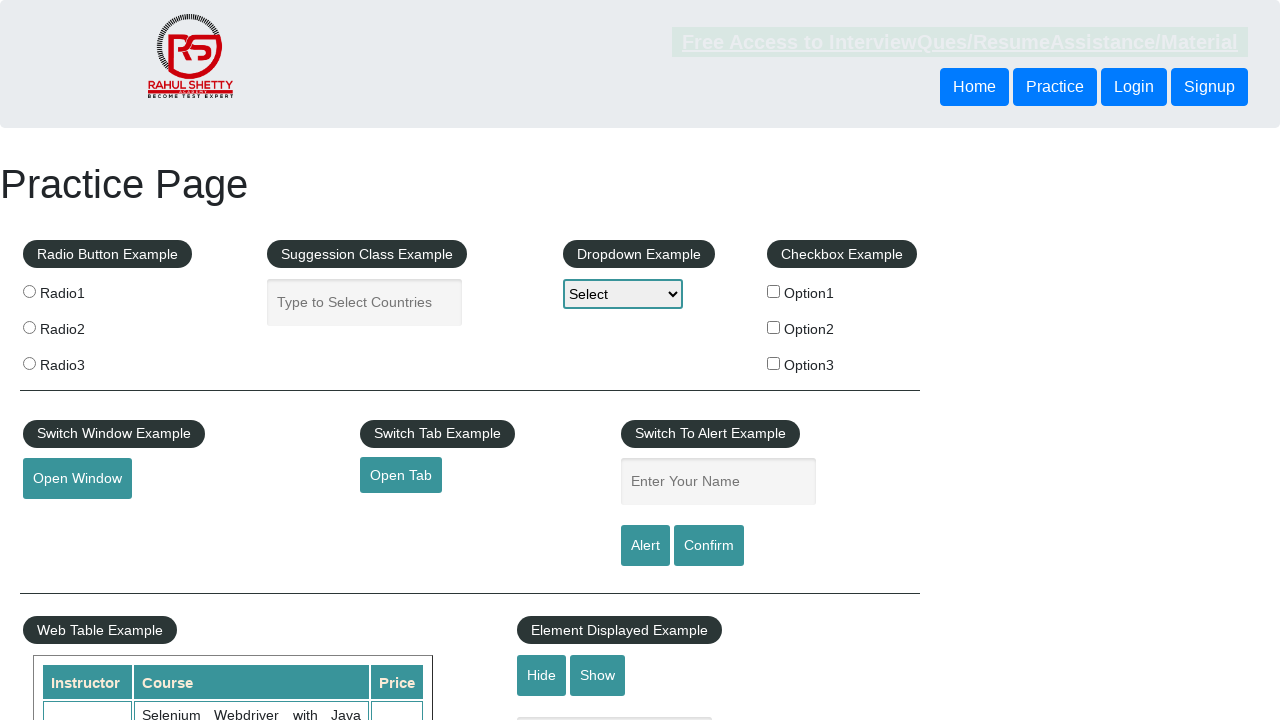

Clicked alert button to trigger first alert at (645, 546) on #alertbtn
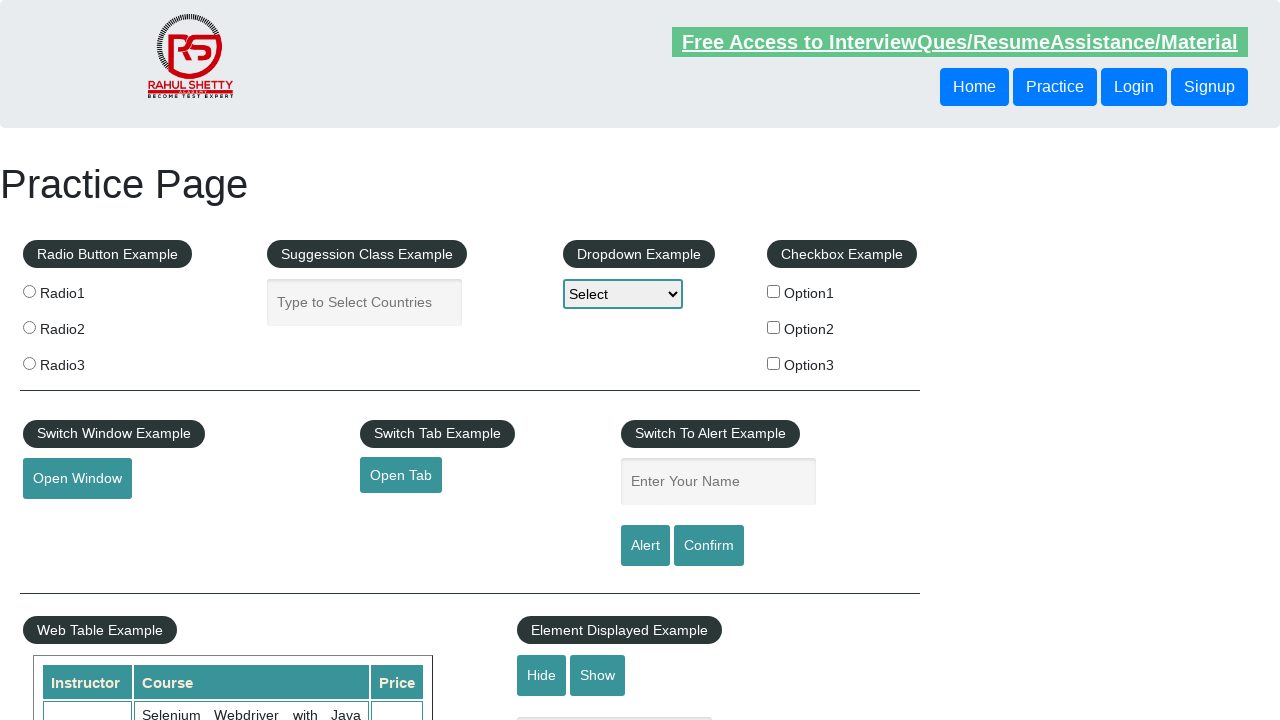

Set up dialog handler to accept alerts
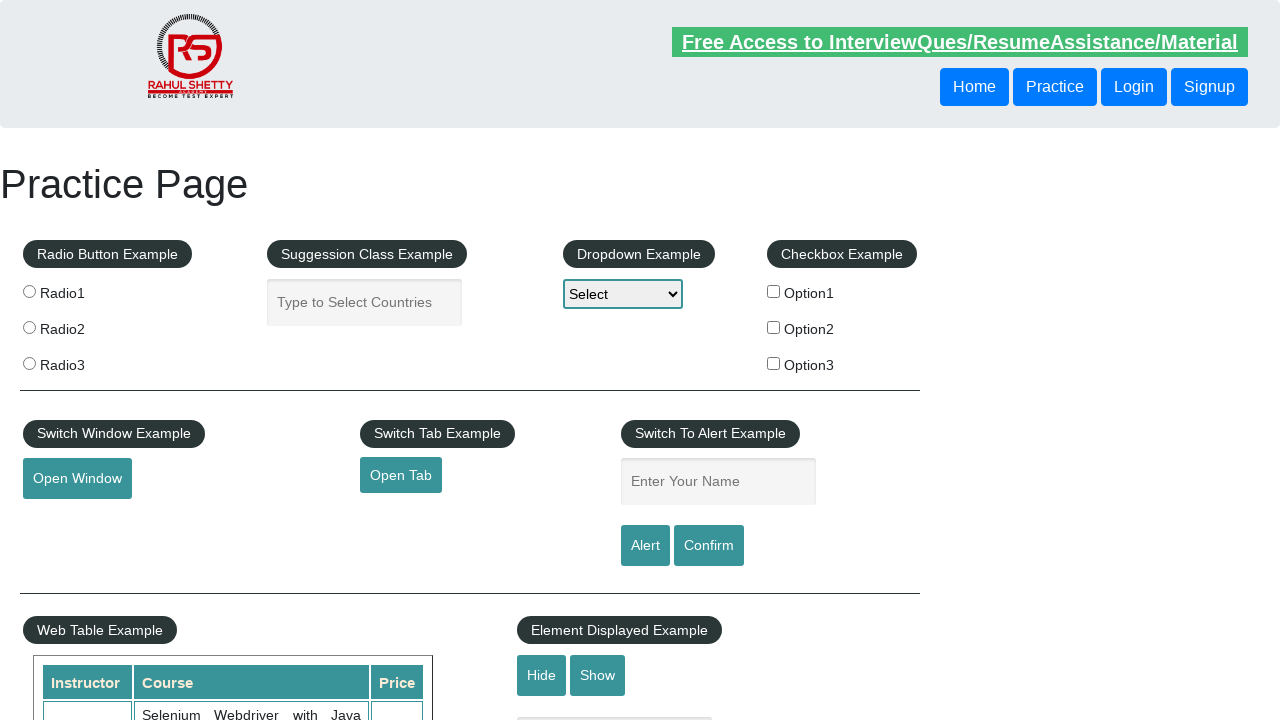

Waited 500ms to ensure first alert is handled
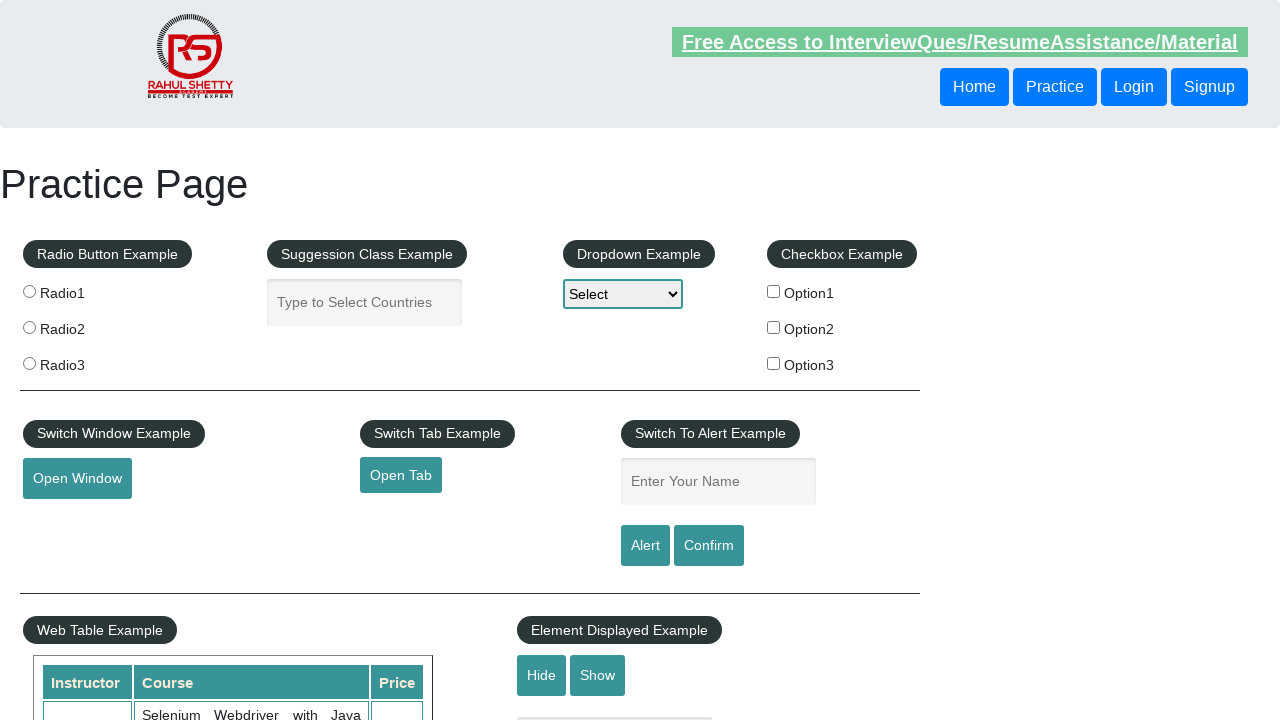

Clicked confirmation button to trigger confirmation dialog at (709, 546) on #confirmbtn
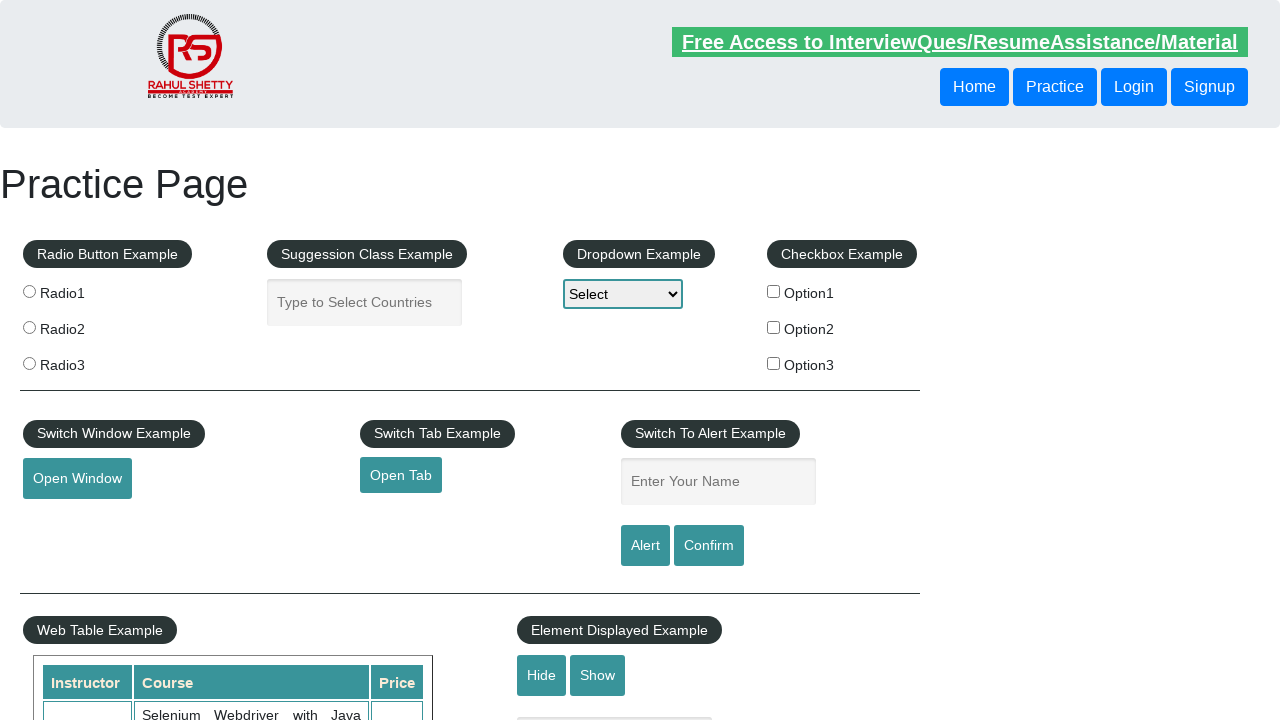

Set up dialog handler to dismiss confirmation dialog
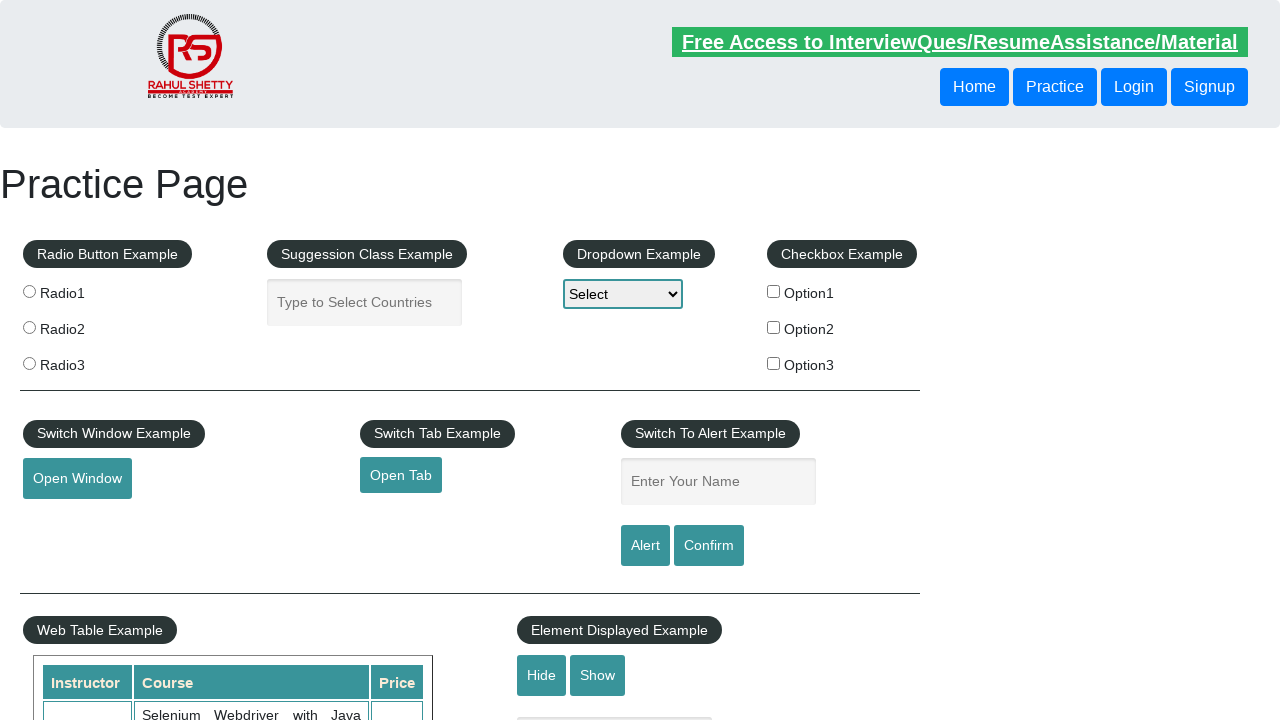

Waited 500ms to ensure confirmation dialog is handled
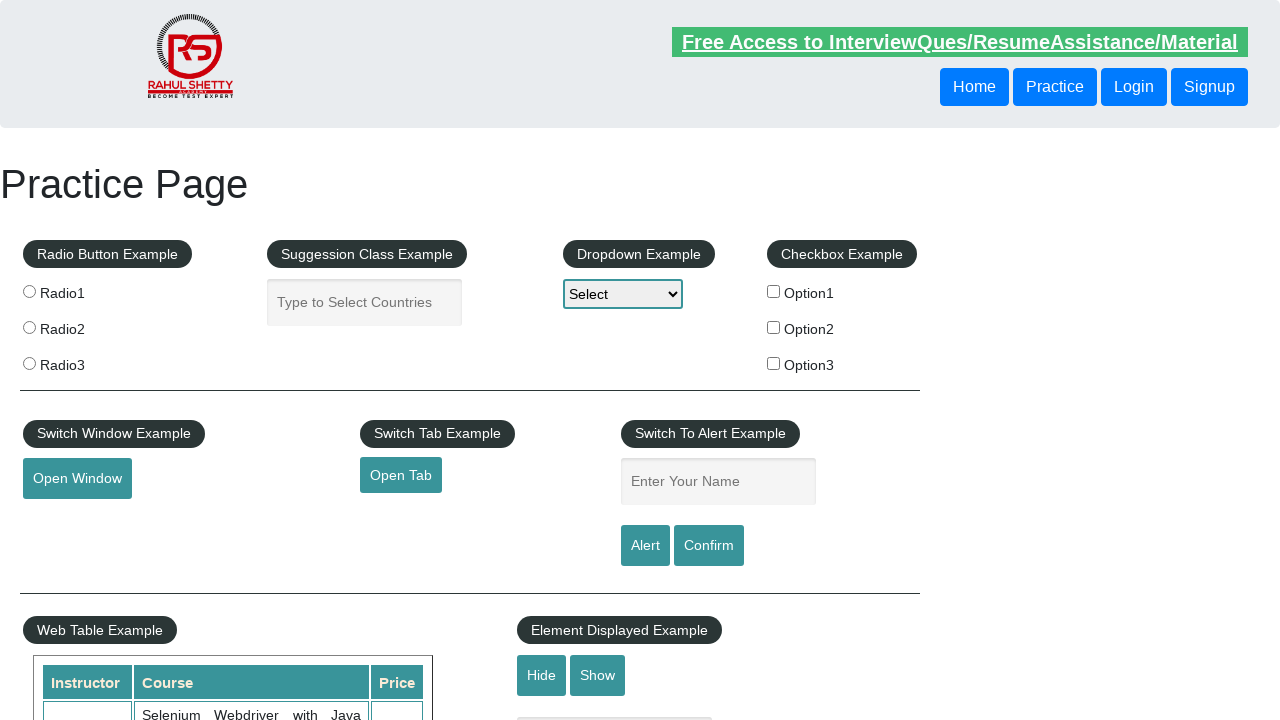

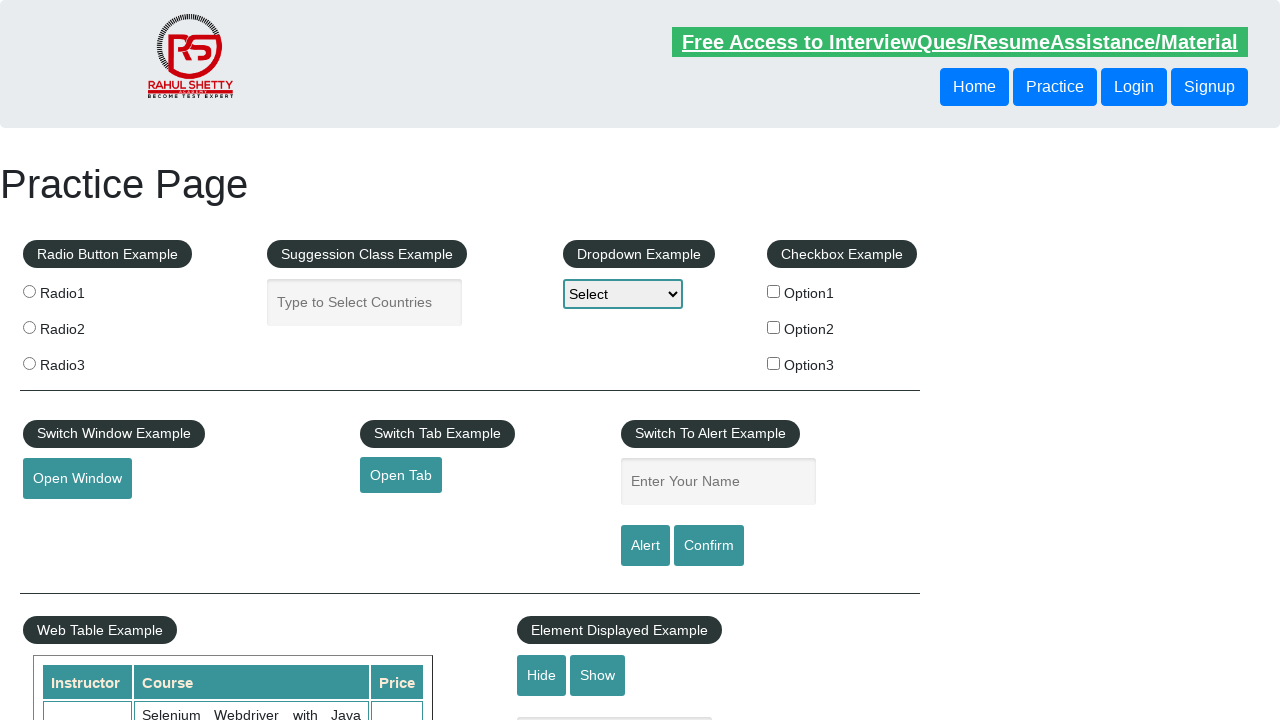